Tests selecting a country from the dropdown menu and verifies the correct country is selected.

Starting URL: https://demo.automationtesting.in/Register.html

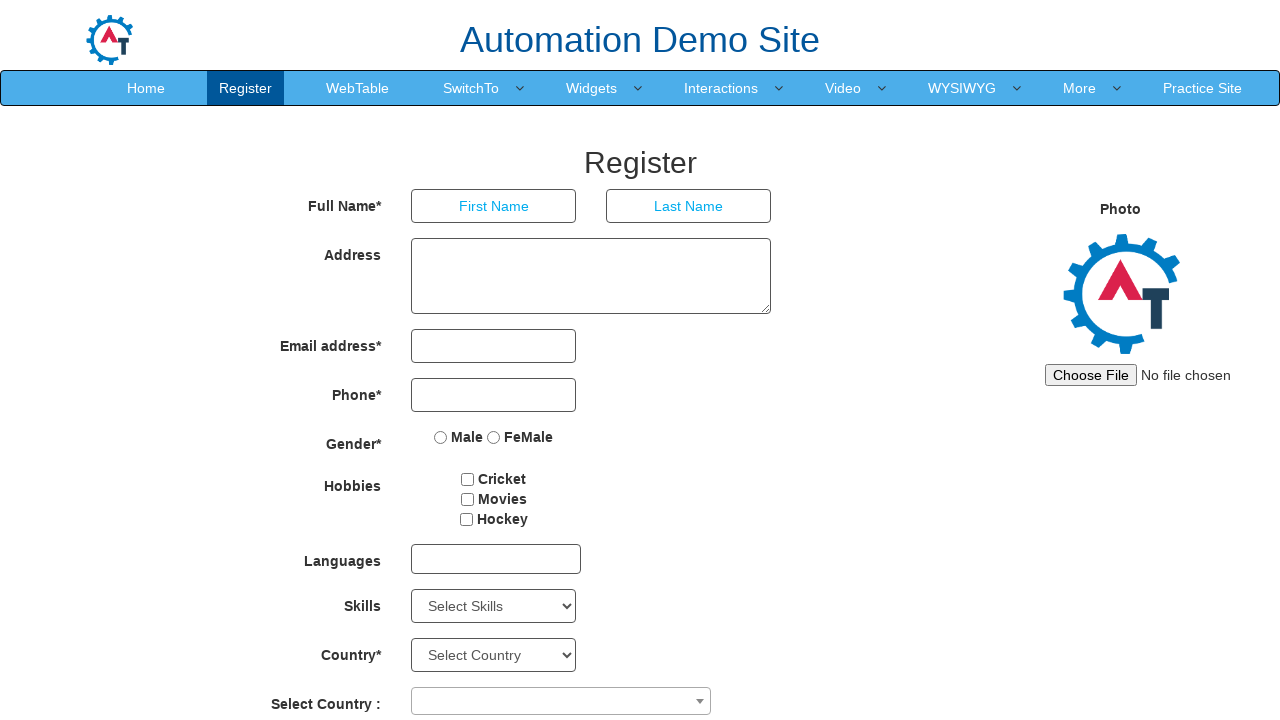

Navigated to registration page
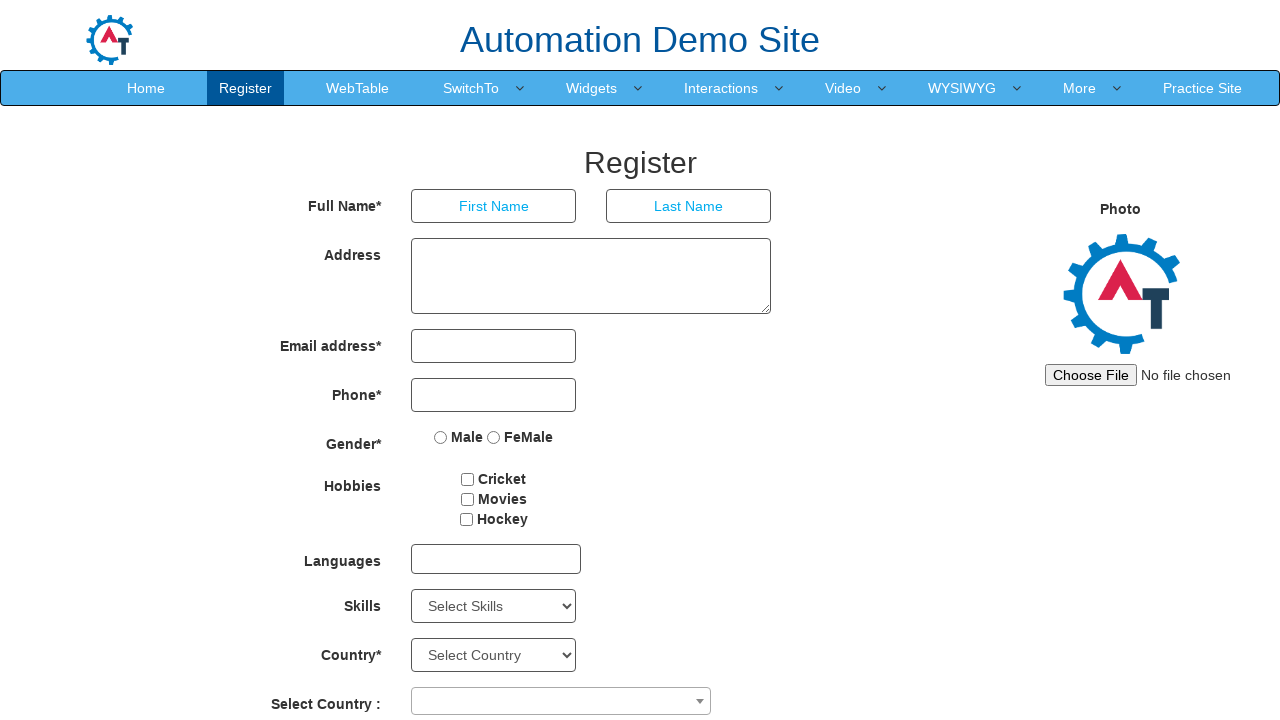

Selected 'India' from the country dropdown on #country
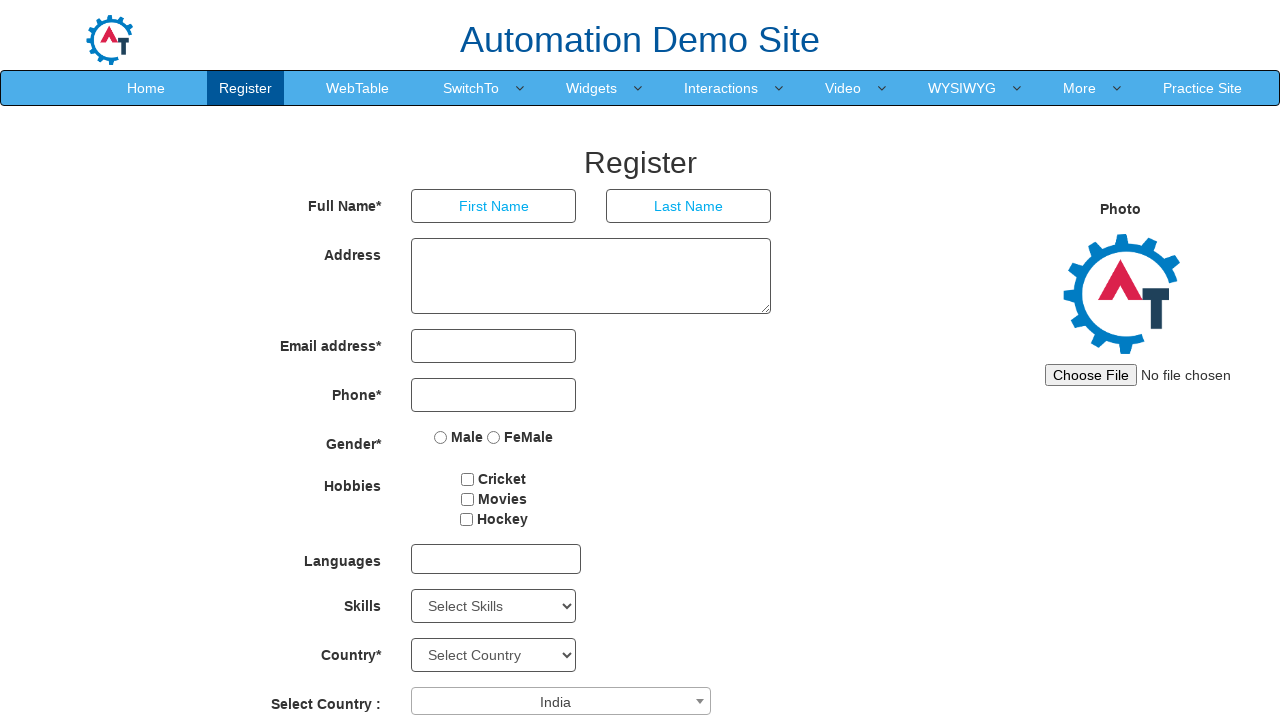

Retrieved the selected country value from dropdown
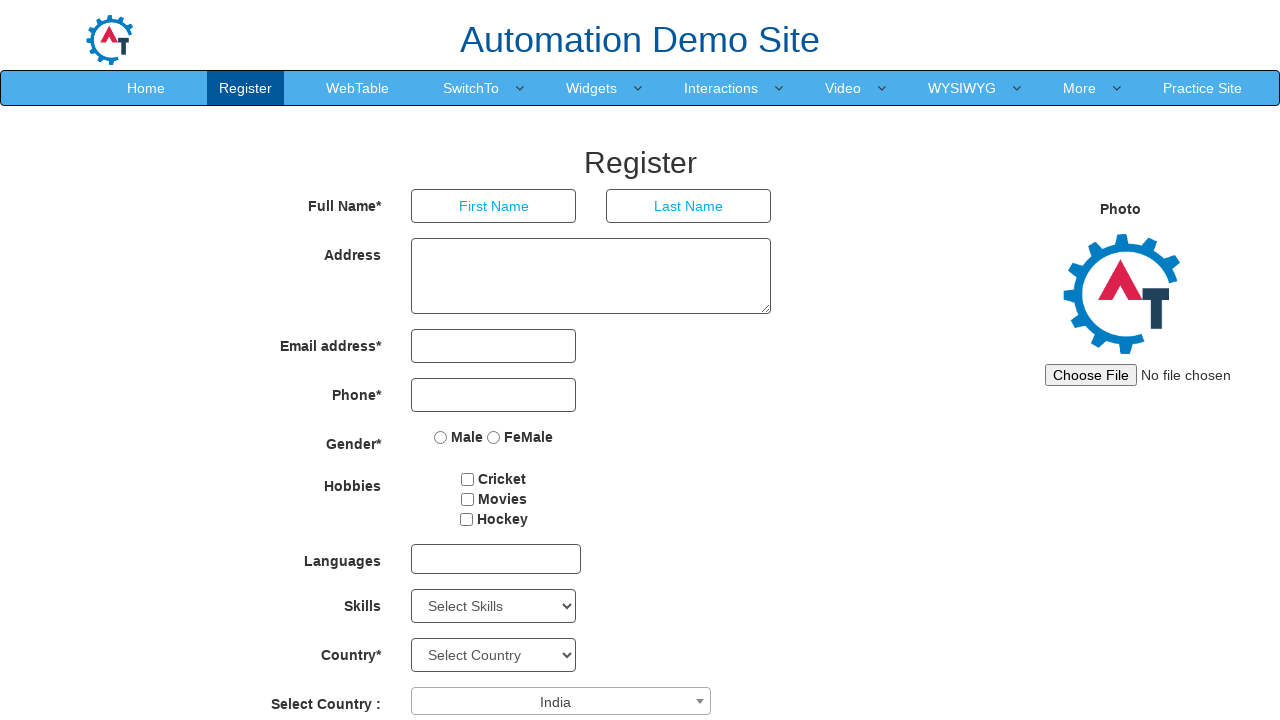

Verified that 'India' is correctly selected in the dropdown
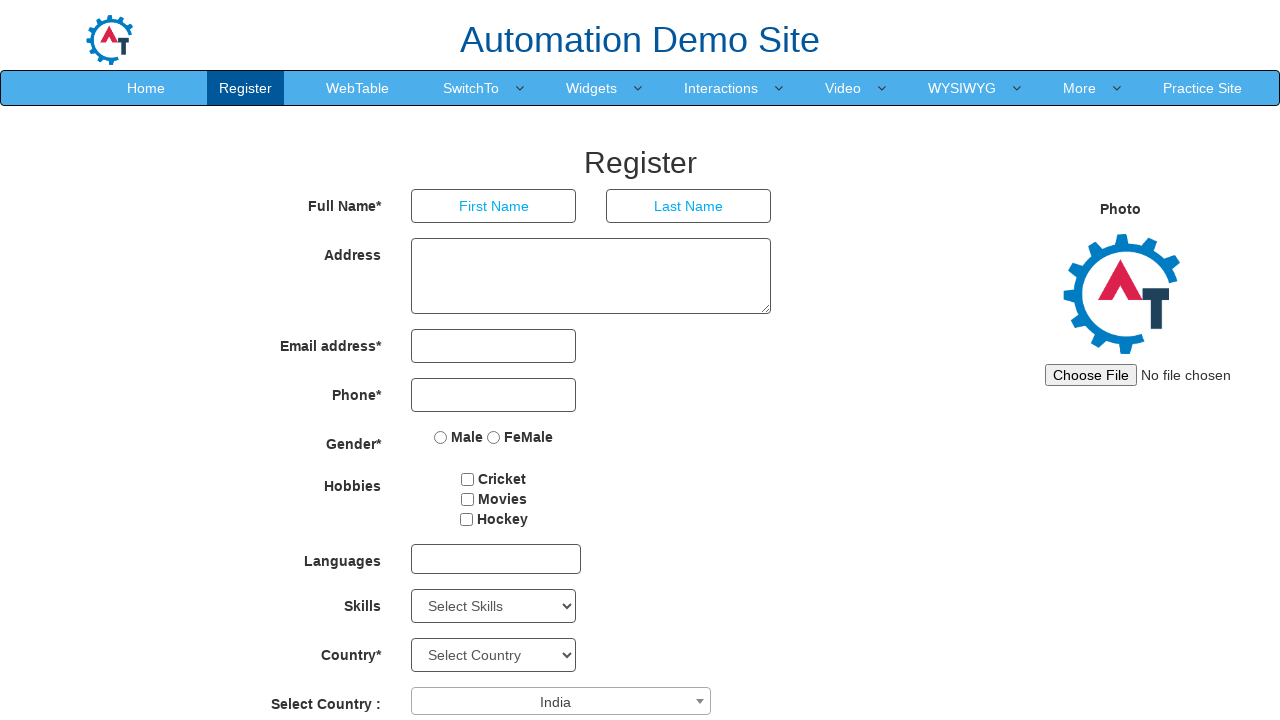

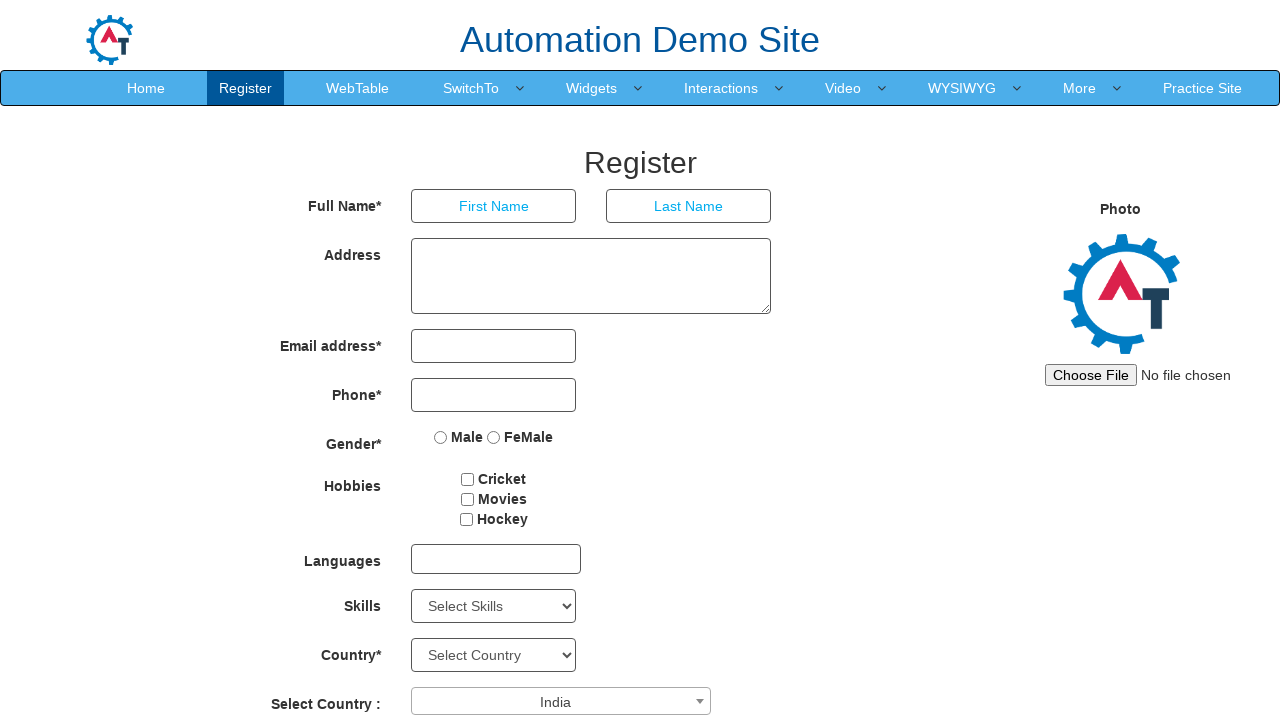